Tests browser forward navigation by navigating to a page, going back, then going forward

Starting URL: https://the-internet.herokuapp.com/

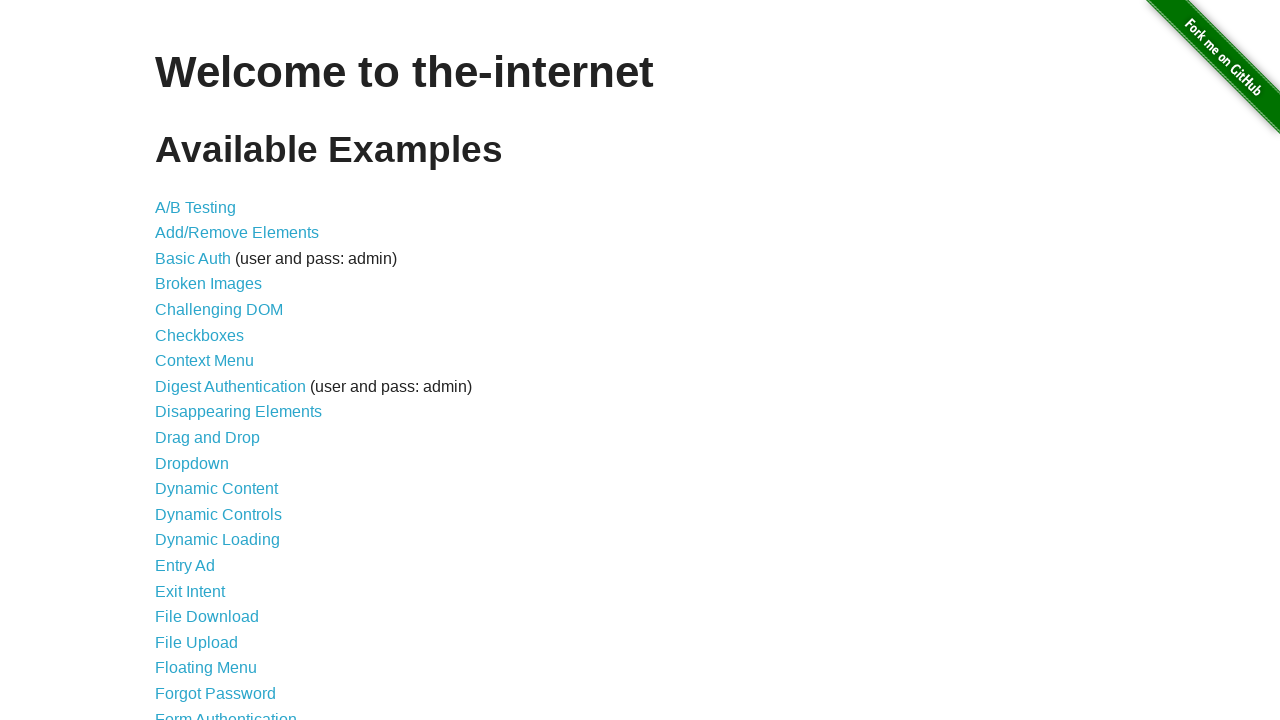

Navigated to context menu page
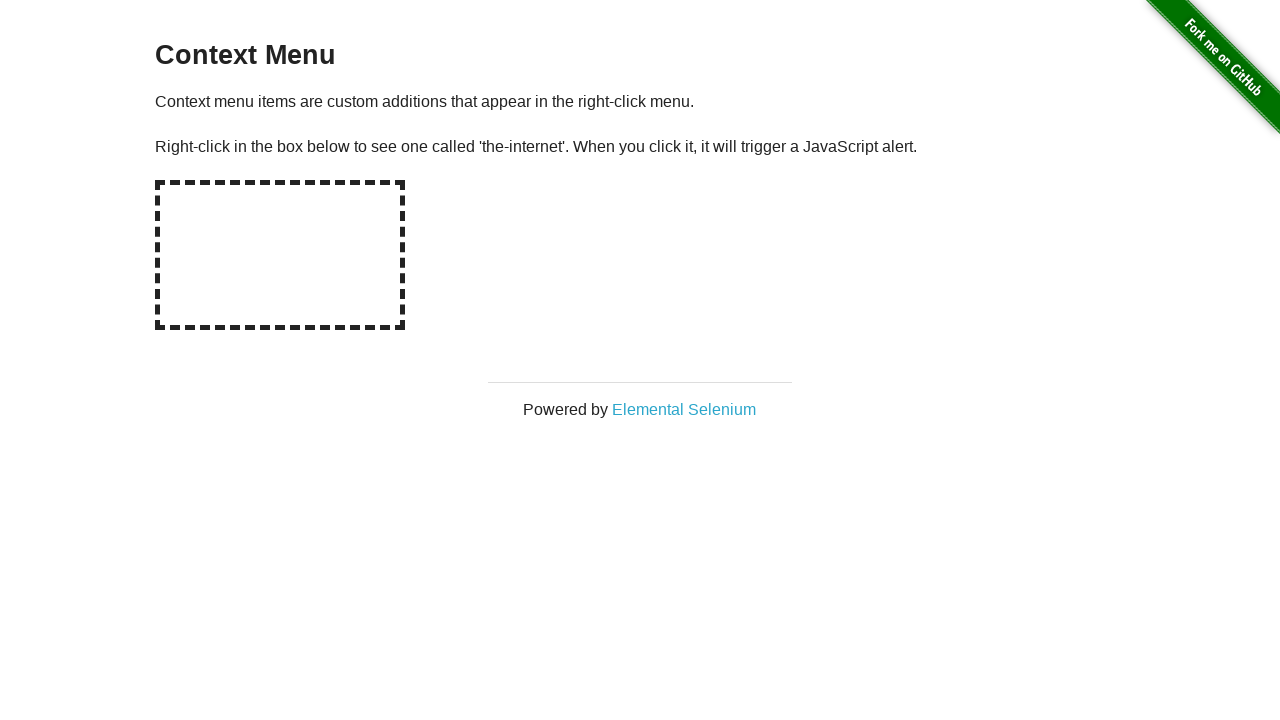

Verified URL is context menu page
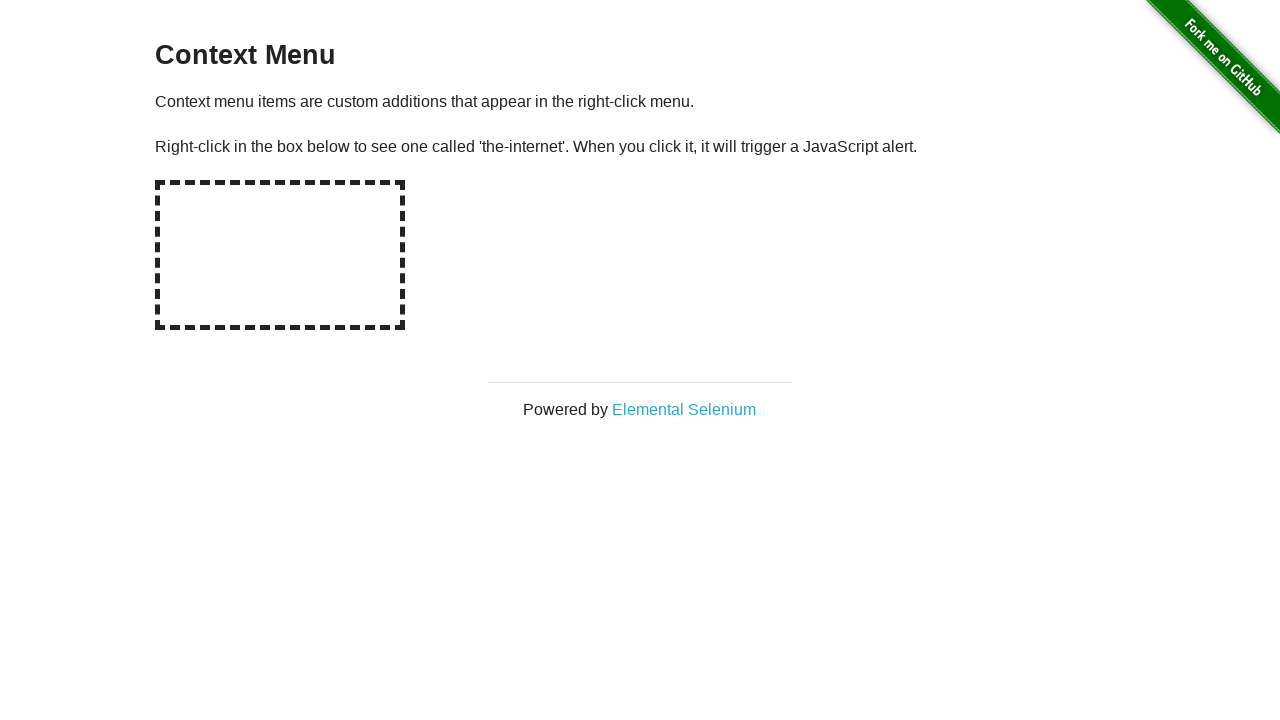

Navigated back to previous page
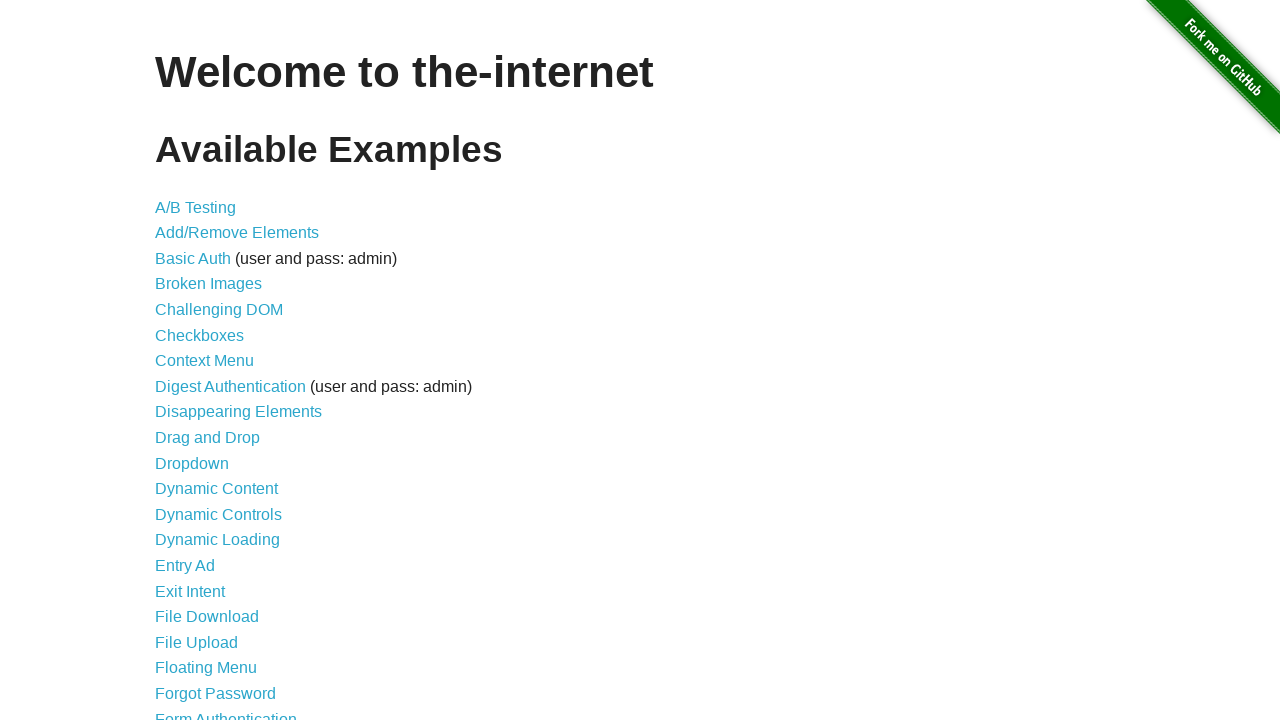

Verified URL is main page after going back
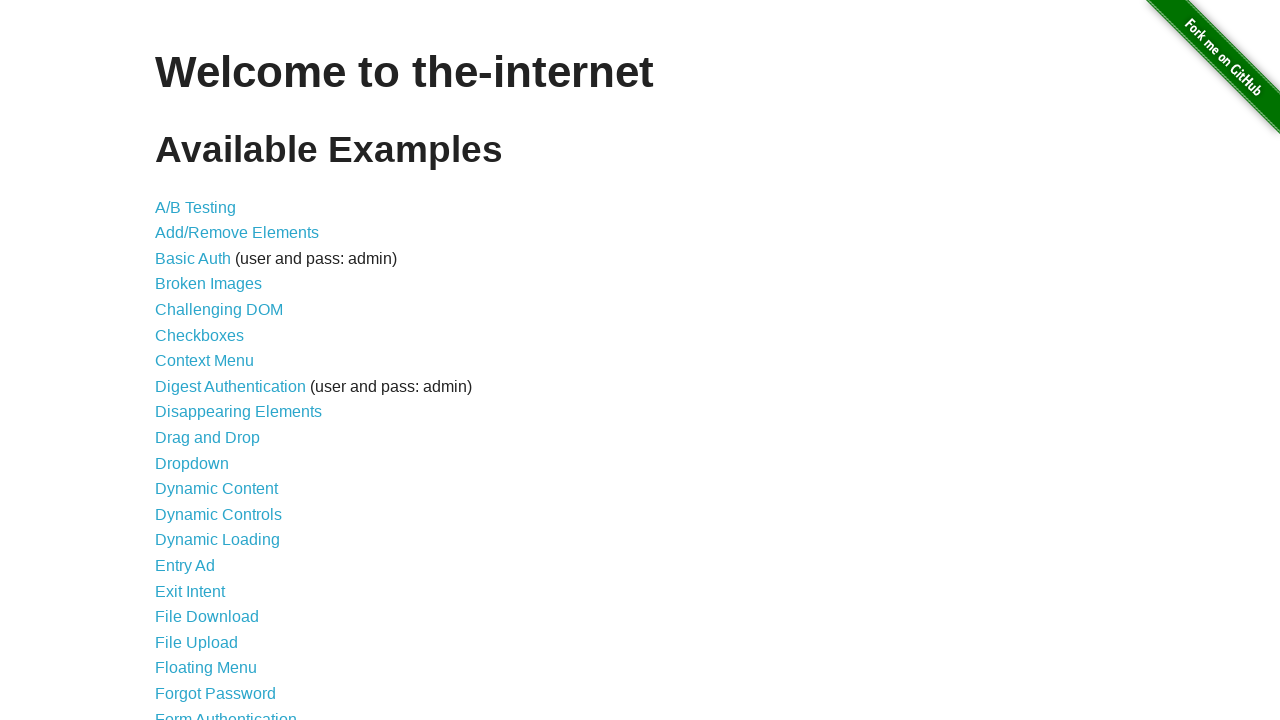

Navigated forward to context menu page
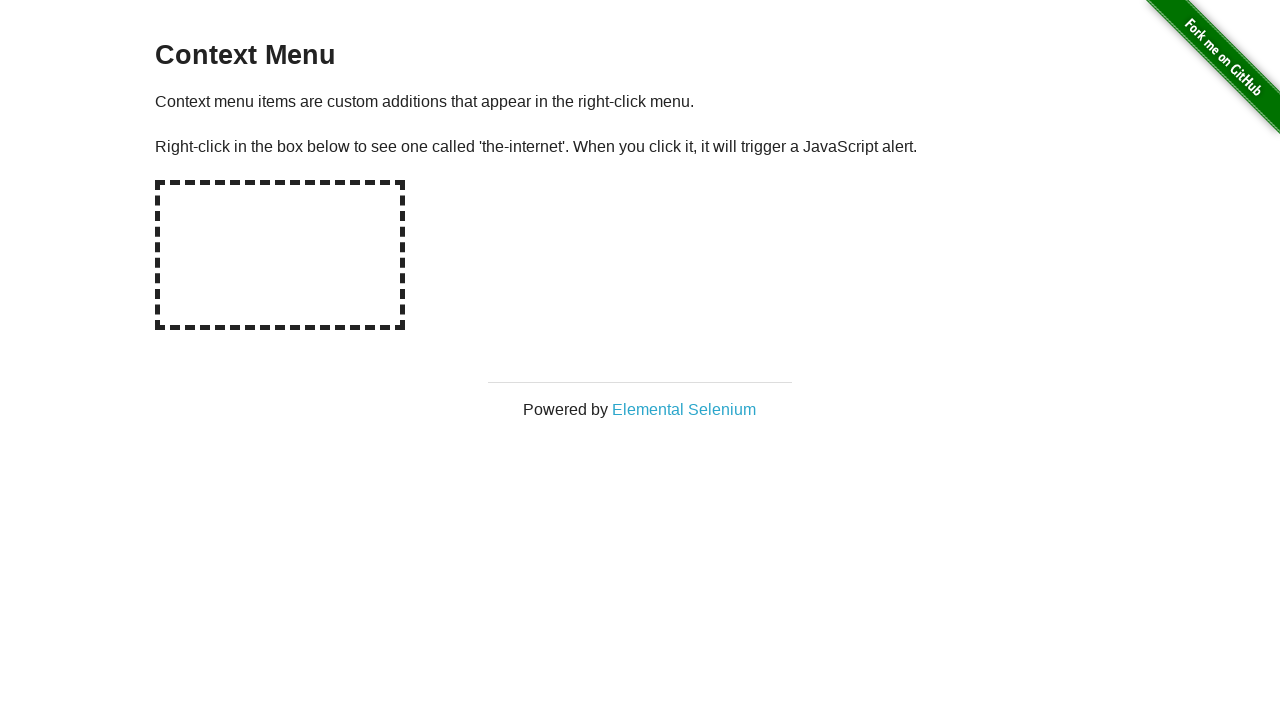

Verified URL is context menu page after going forward
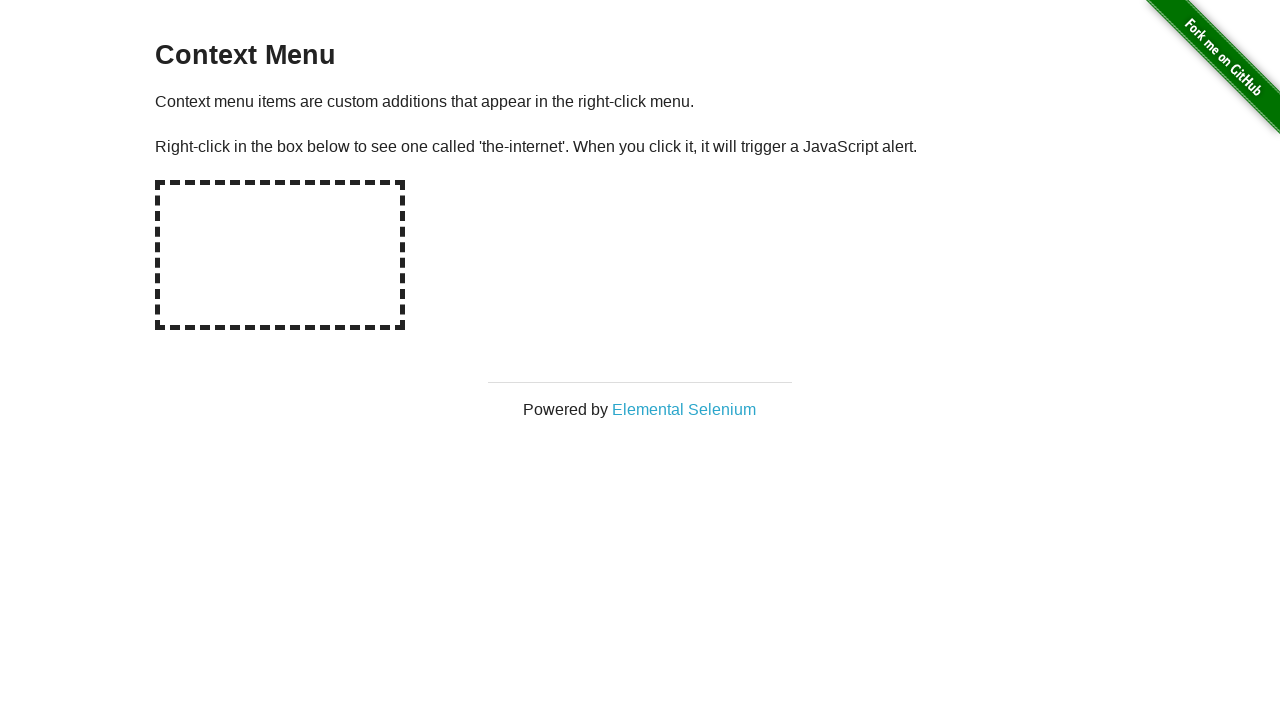

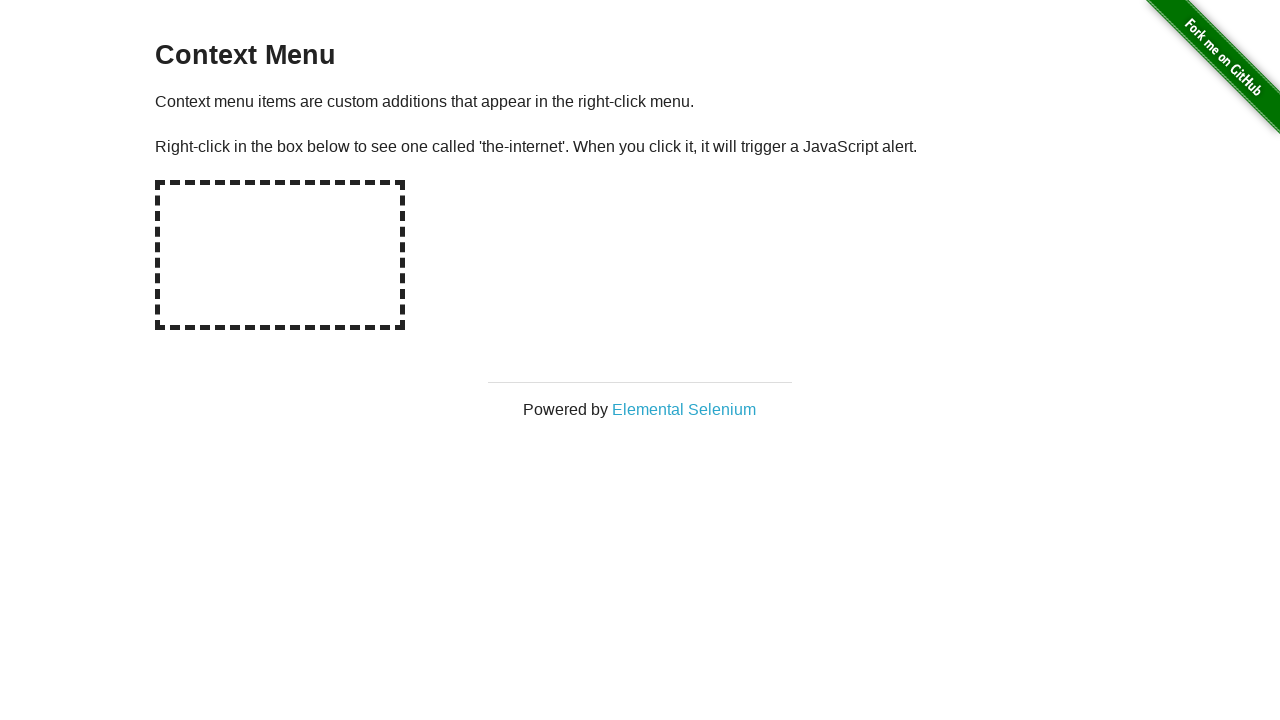